Tests autocomplete functionality by typing in a text field, waiting for suggestions to appear, and selecting a specific option from the dropdown

Starting URL: https://rahulshettyacademy.com/AutomationPractice/

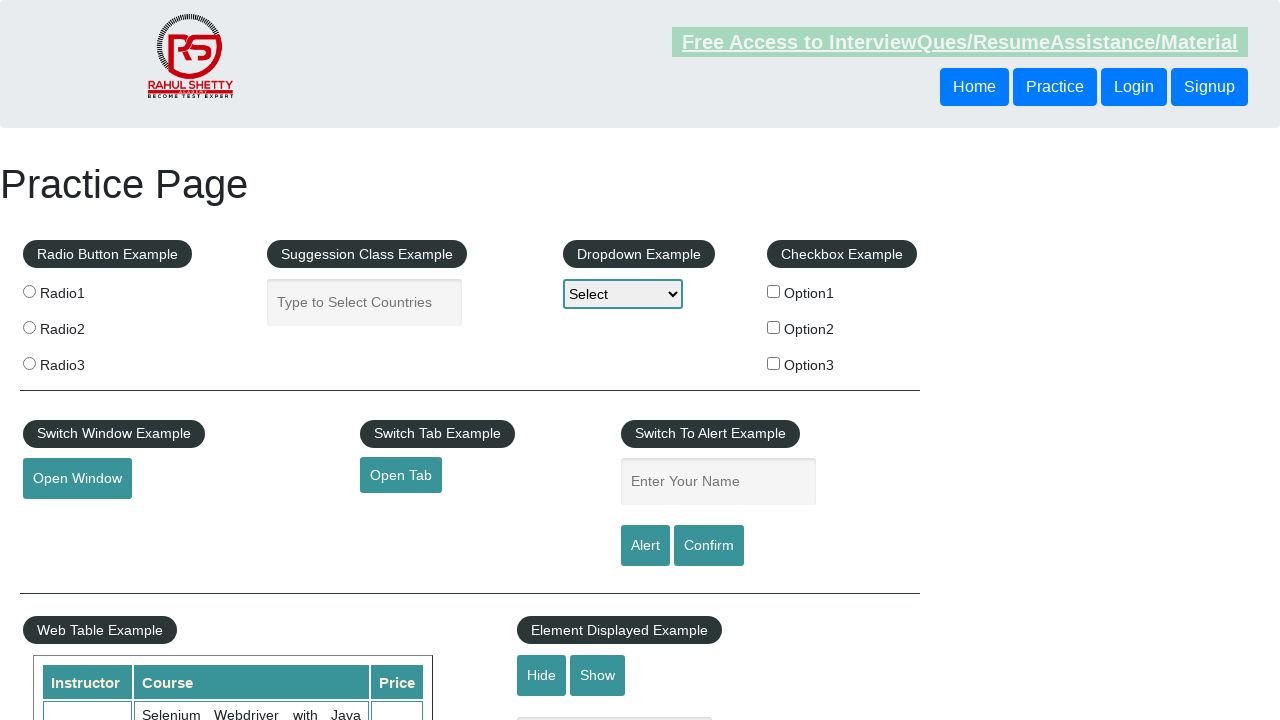

Filled autocomplete textbox with 'Ar' on xpath=//*[contains(@id,'autocomplete')]
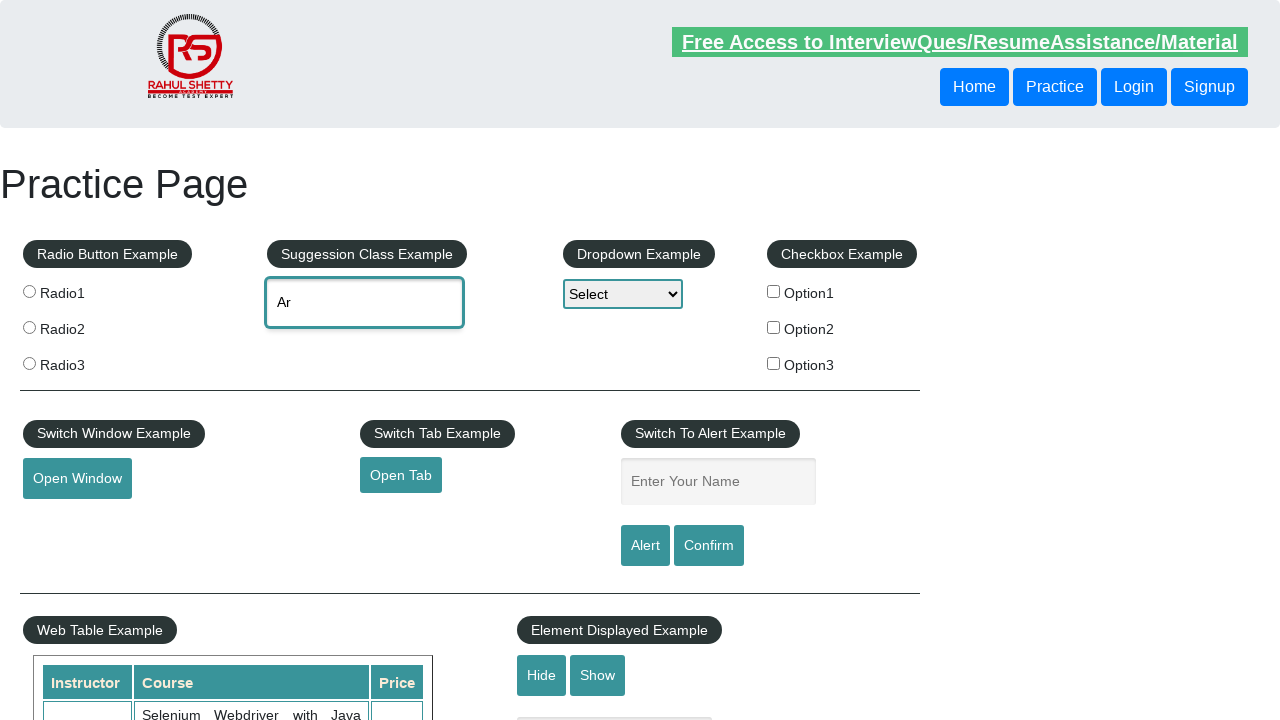

Autocomplete suggestions appeared
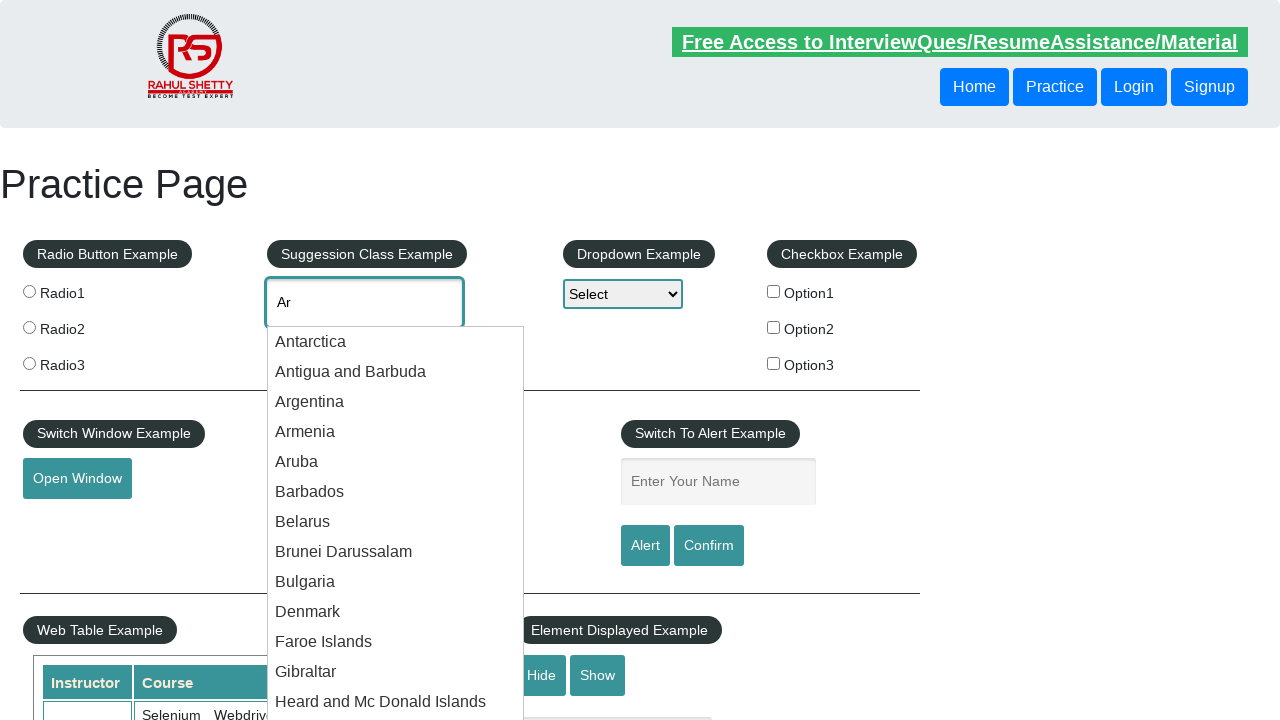

Retrieved 58 autocomplete suggestions
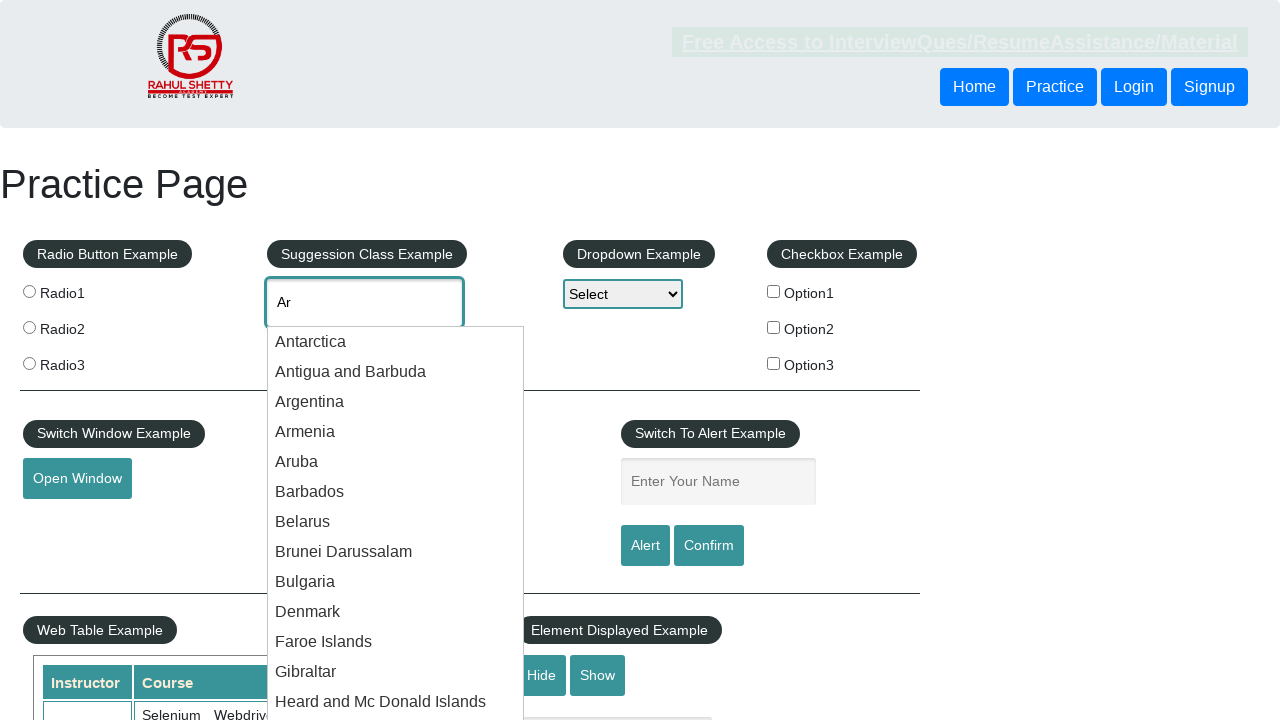

Clicked 'Aruba' from autocomplete suggestions at (396, 462) on xpath=//*[contains(@class,'ui-menu-item')] >> nth=8
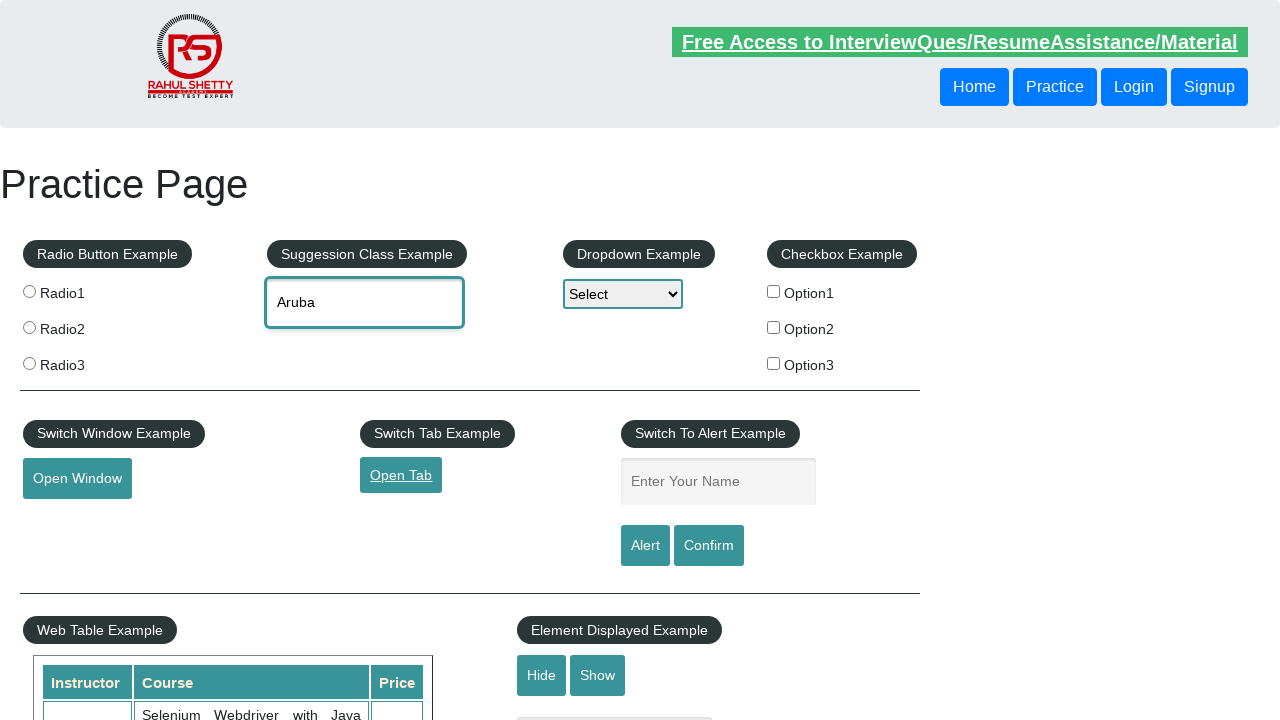

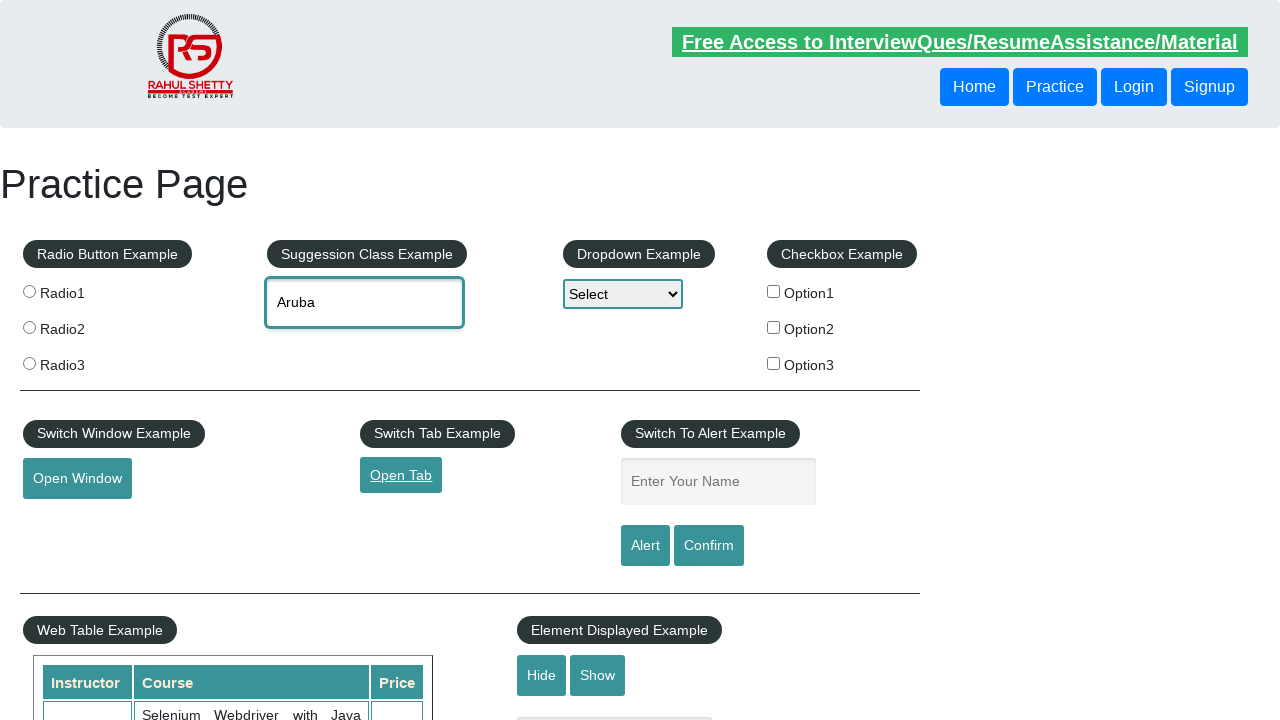